Tests that a todo item is removed when edited to an empty string

Starting URL: https://demo.playwright.dev/todomvc

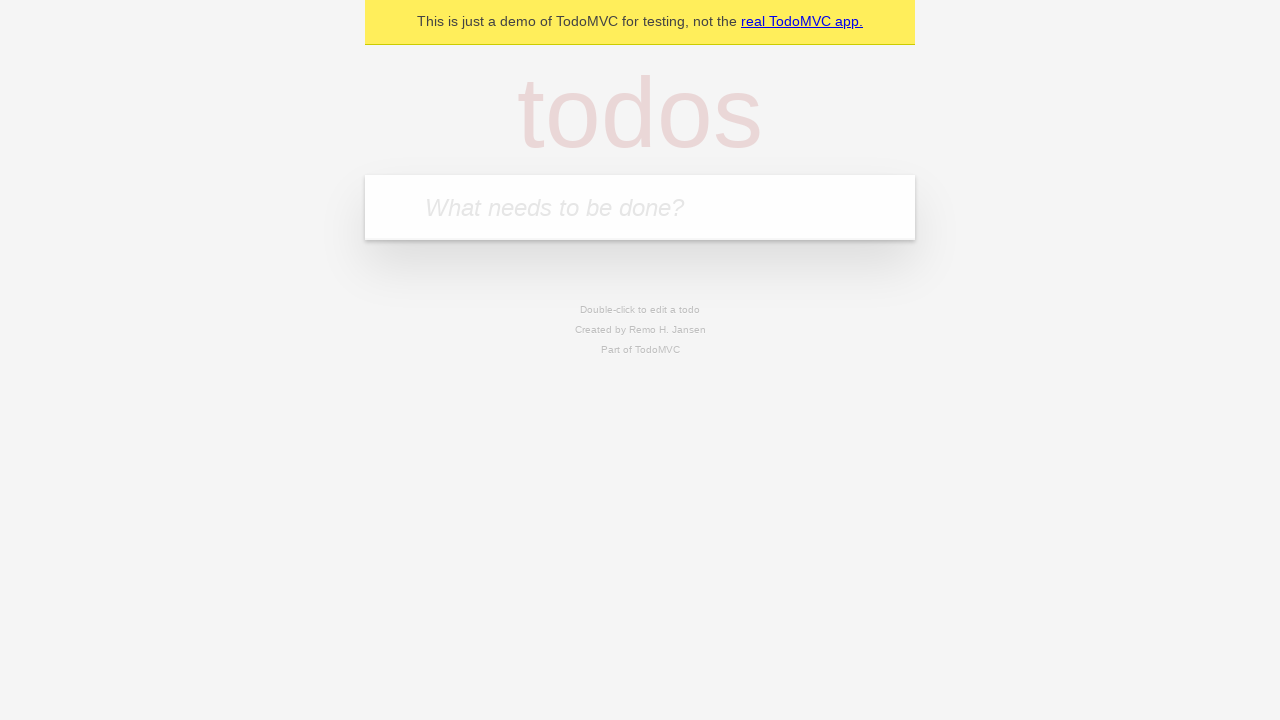

Filled todo input with 'buy some cheese' on internal:attr=[placeholder="What needs to be done?"i]
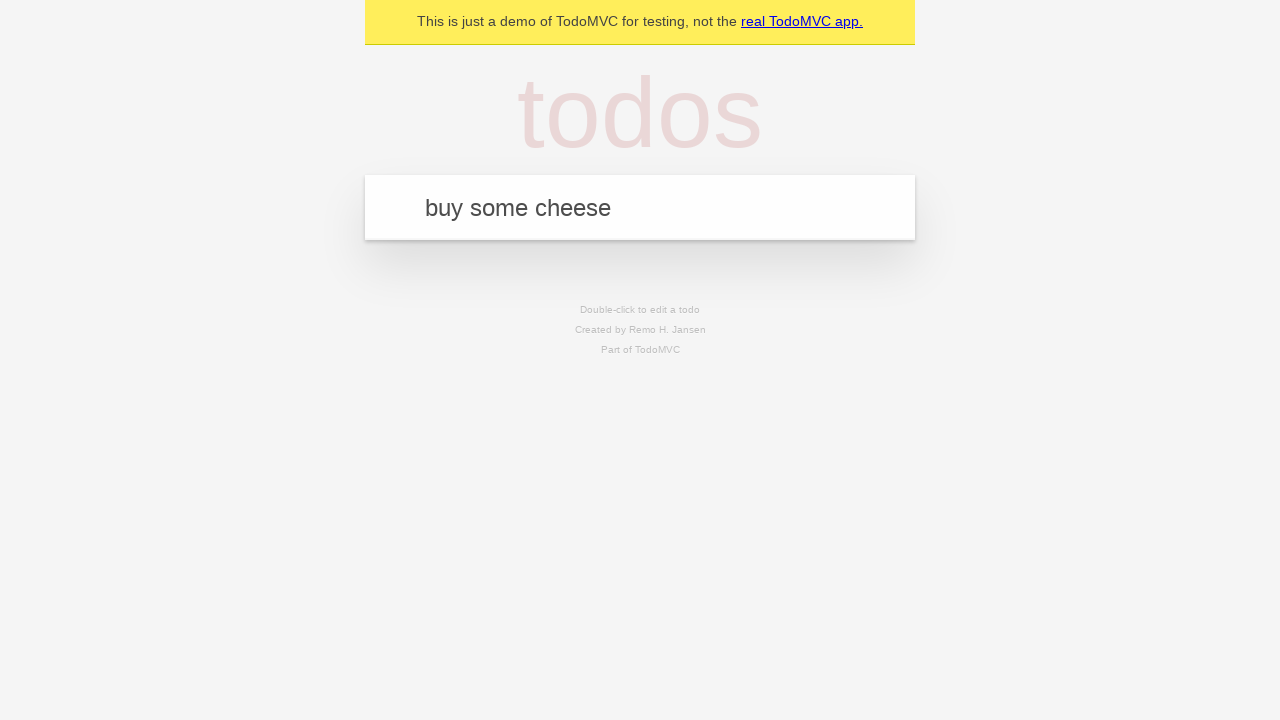

Pressed Enter to add todo 'buy some cheese' on internal:attr=[placeholder="What needs to be done?"i]
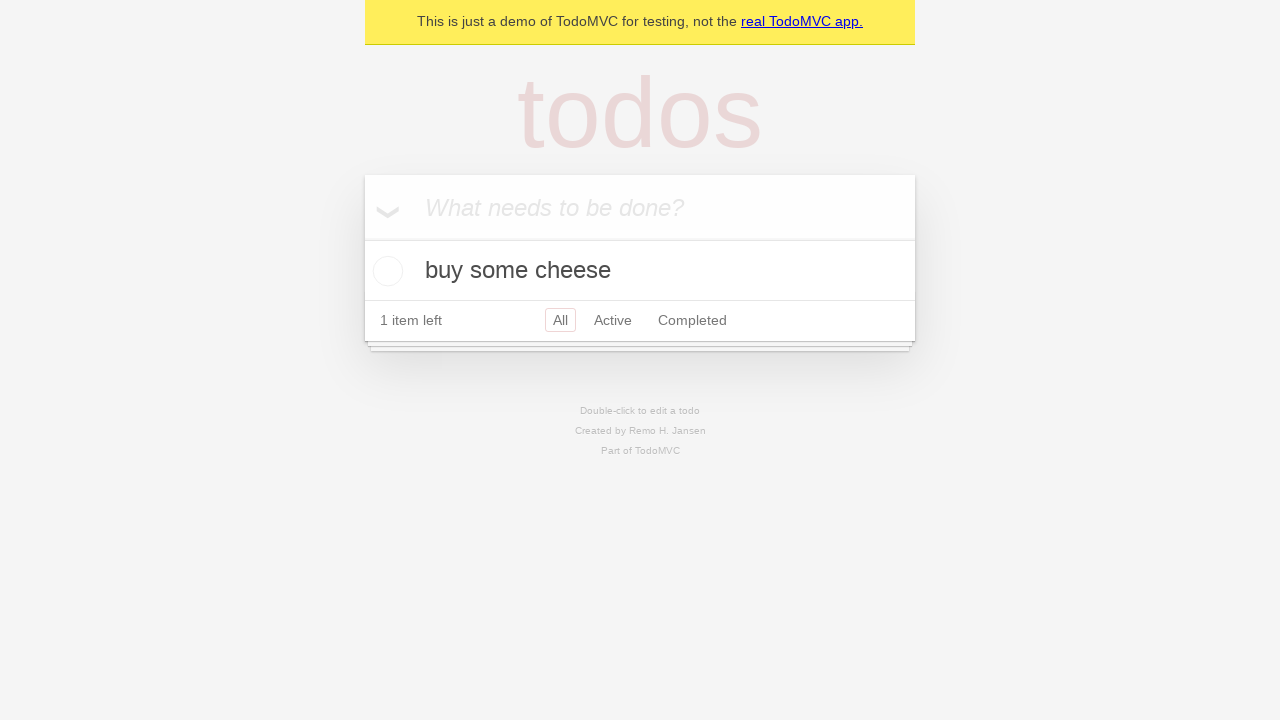

Filled todo input with 'feed the cat' on internal:attr=[placeholder="What needs to be done?"i]
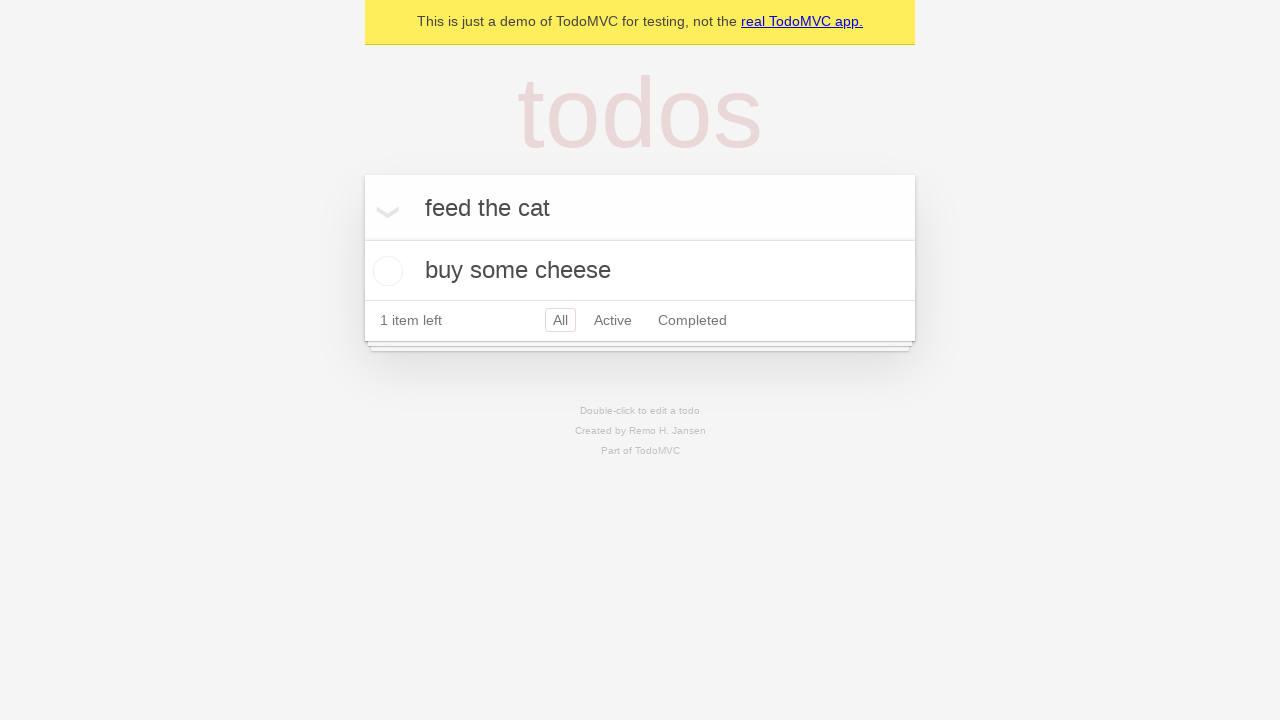

Pressed Enter to add todo 'feed the cat' on internal:attr=[placeholder="What needs to be done?"i]
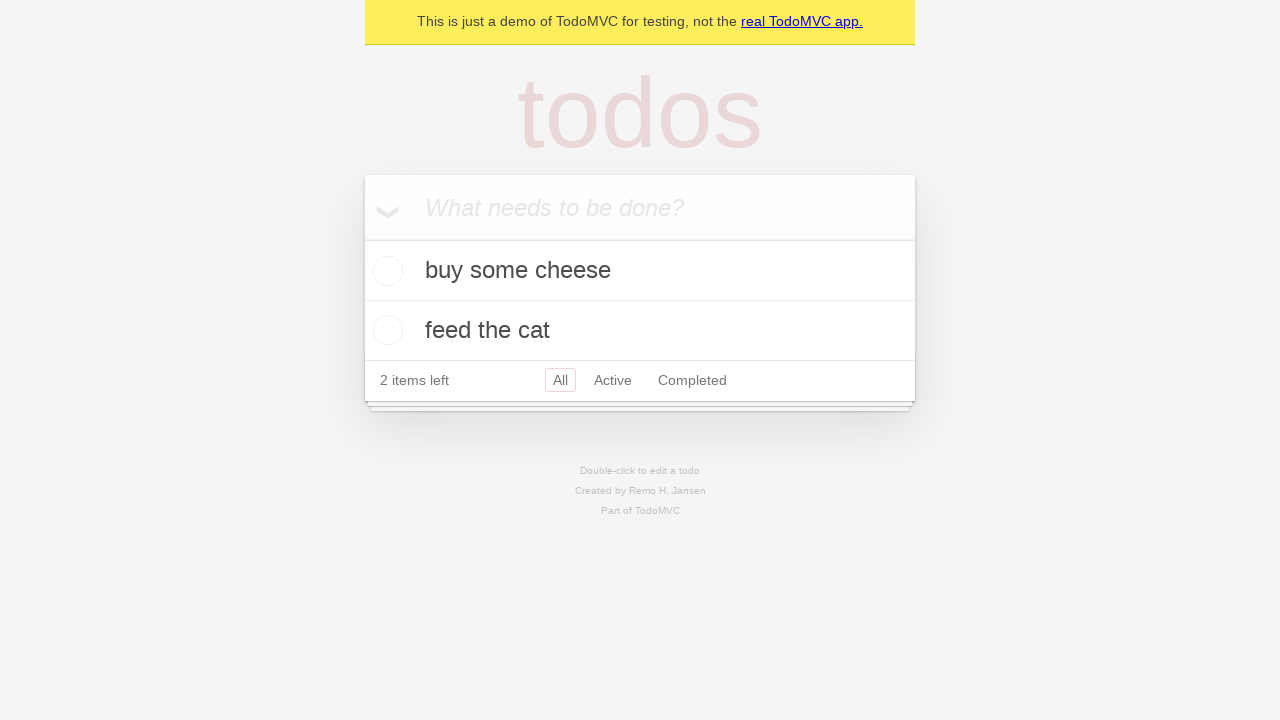

Filled todo input with 'book a doctors appointment' on internal:attr=[placeholder="What needs to be done?"i]
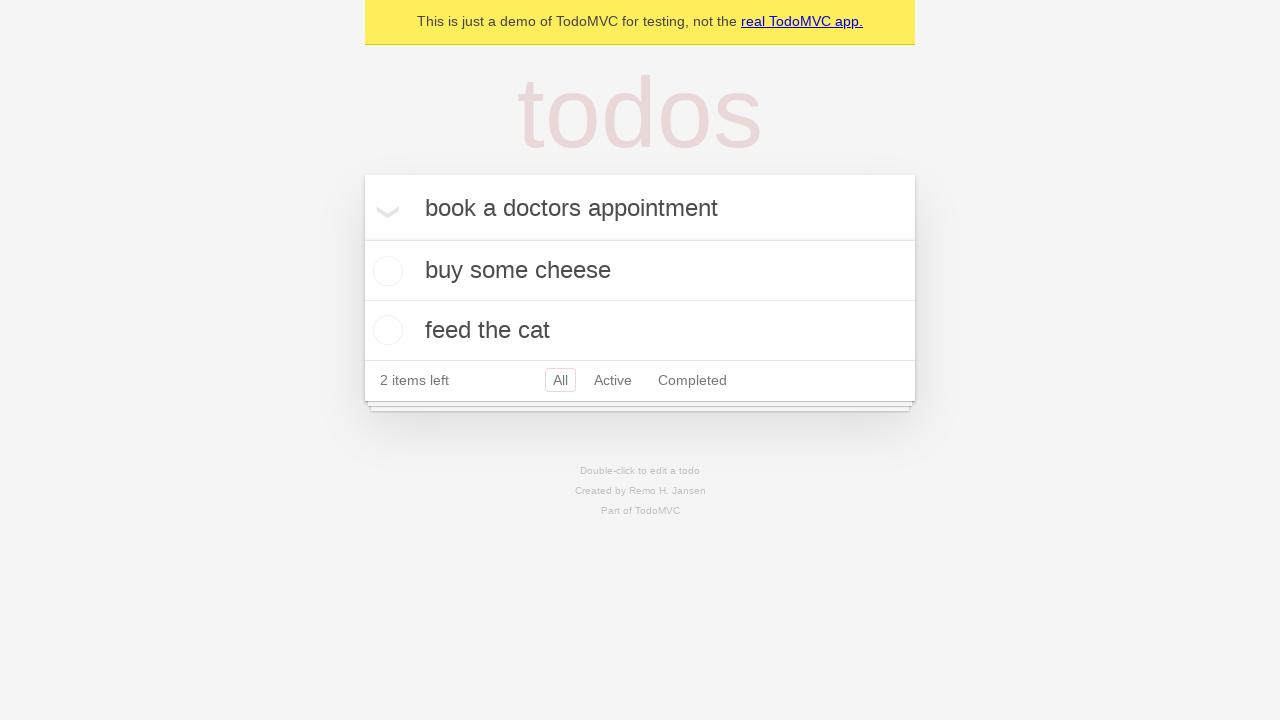

Pressed Enter to add todo 'book a doctors appointment' on internal:attr=[placeholder="What needs to be done?"i]
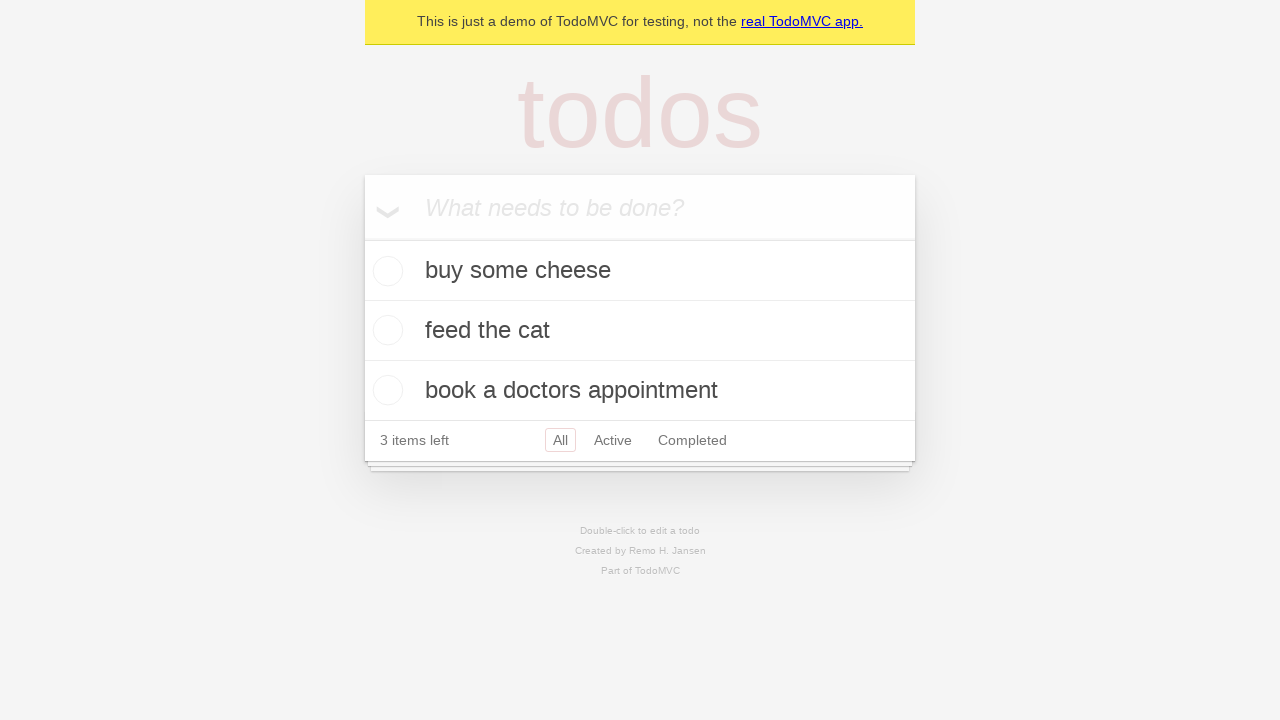

Double-clicked second todo item to edit at (640, 331) on internal:testid=[data-testid="todo-item"s] >> nth=1
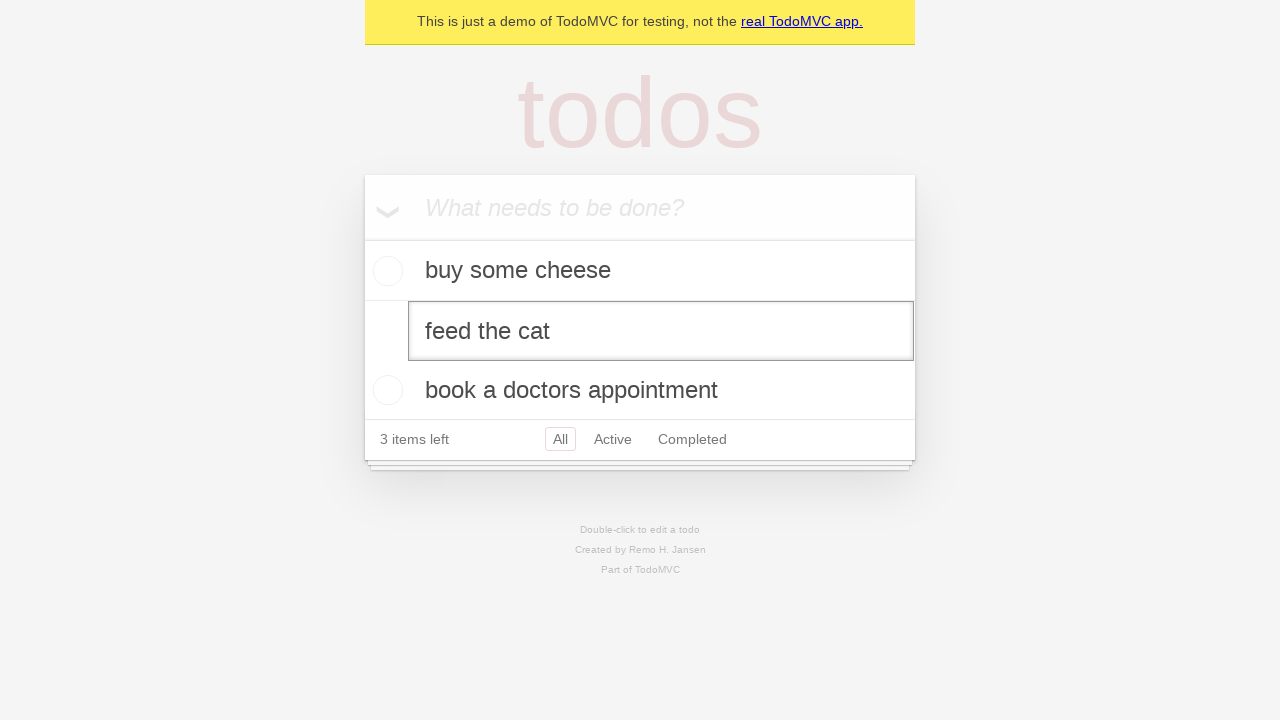

Cleared the edit textbox to empty string on internal:testid=[data-testid="todo-item"s] >> nth=1 >> internal:role=textbox[nam
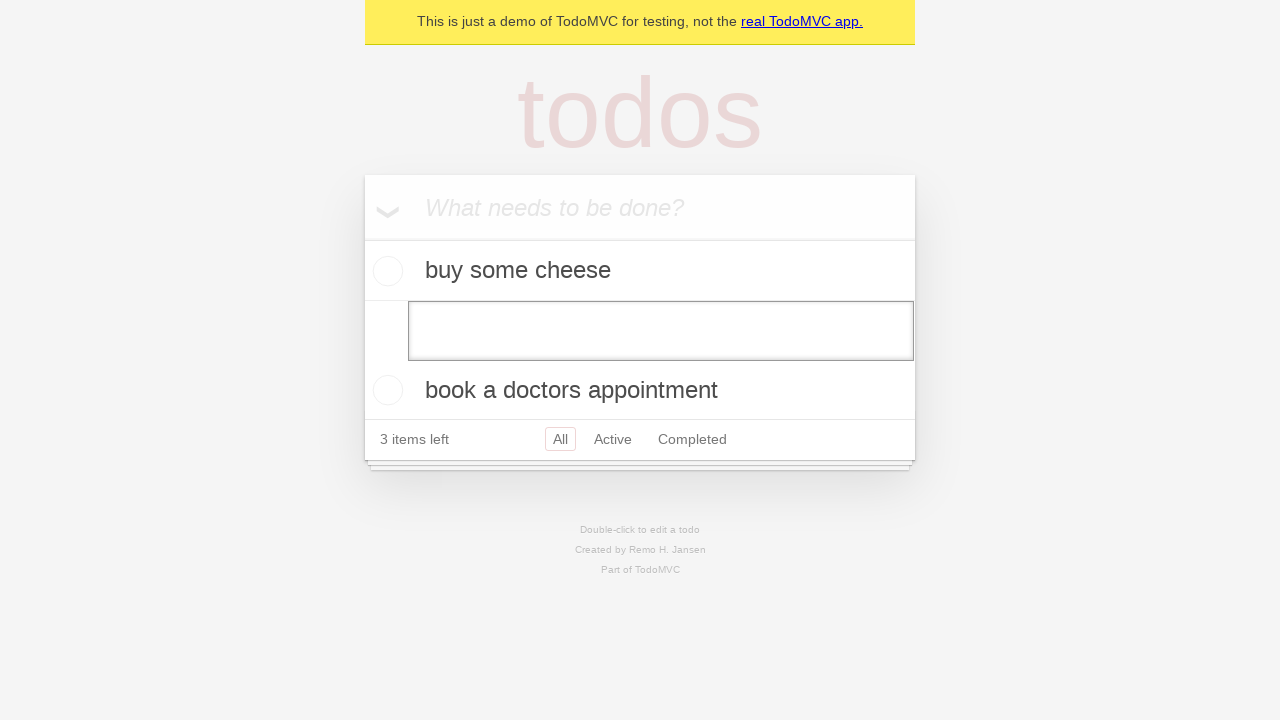

Pressed Enter to confirm empty edit - todo item should be removed on internal:testid=[data-testid="todo-item"s] >> nth=1 >> internal:role=textbox[nam
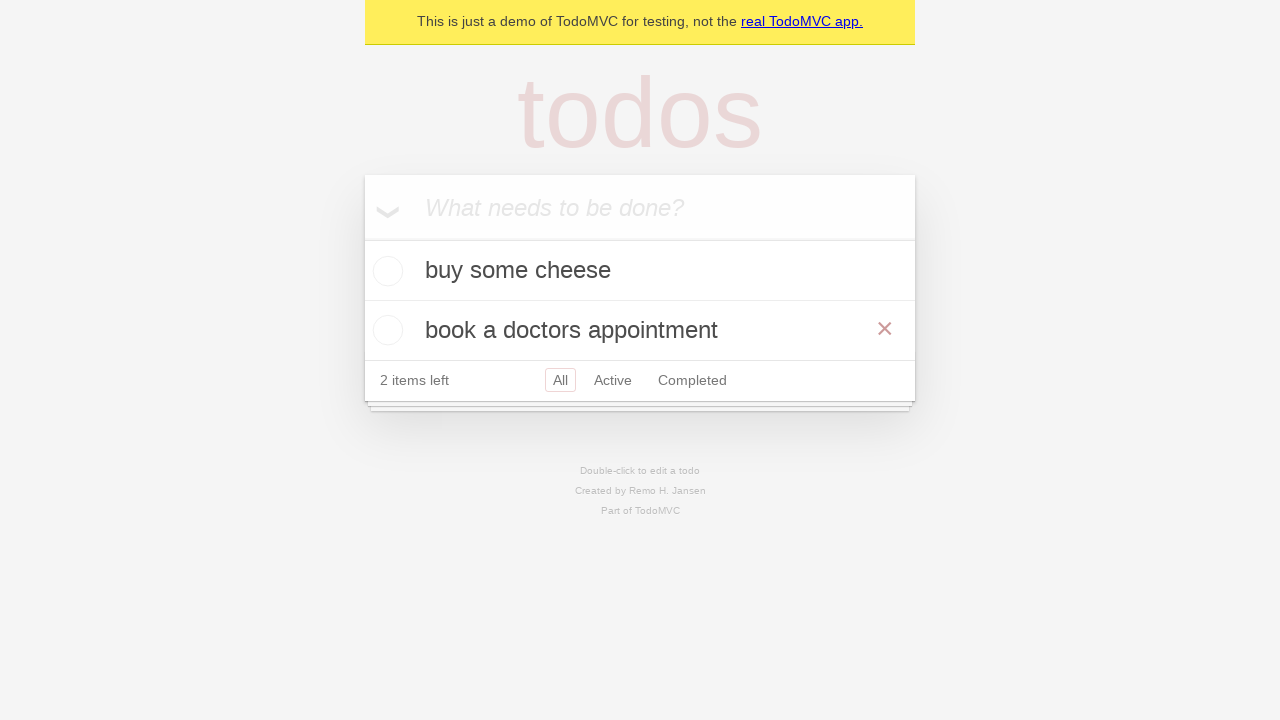

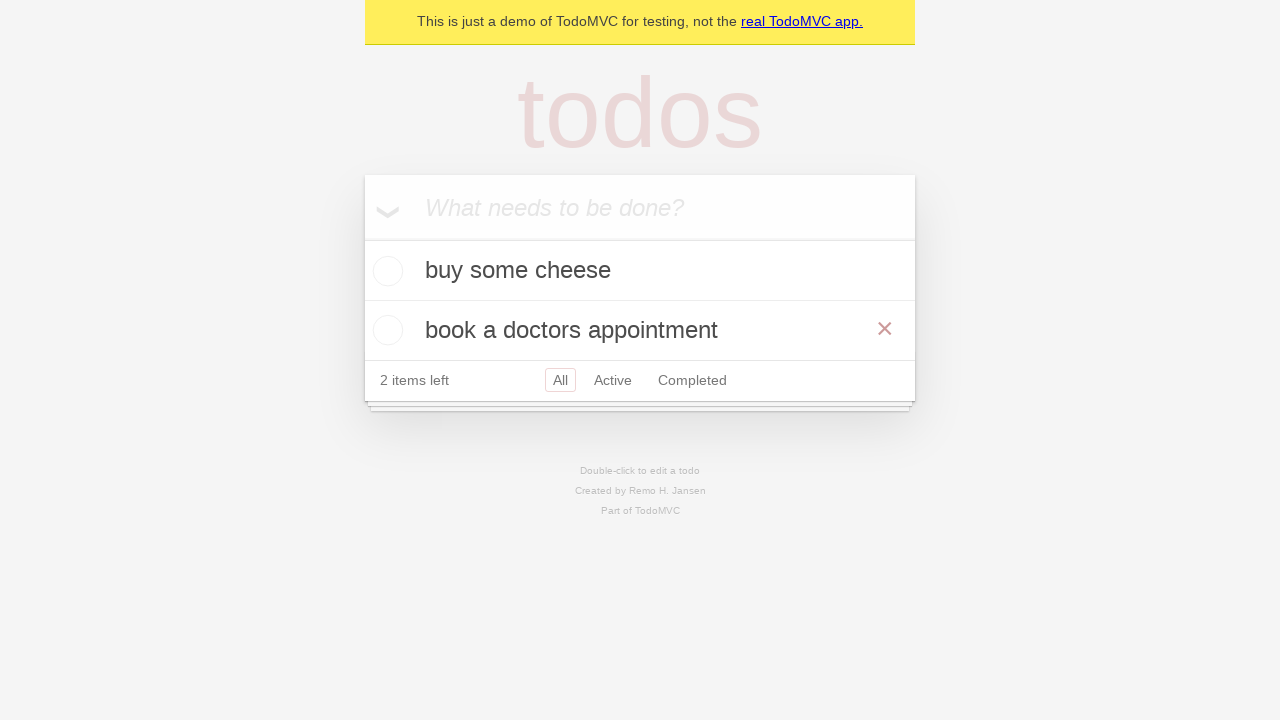